Tests mouse hover functionality by hovering over a button element and verifying that a tooltip appears with the expected content.

Starting URL: https://demoqa.com/tool-tips/

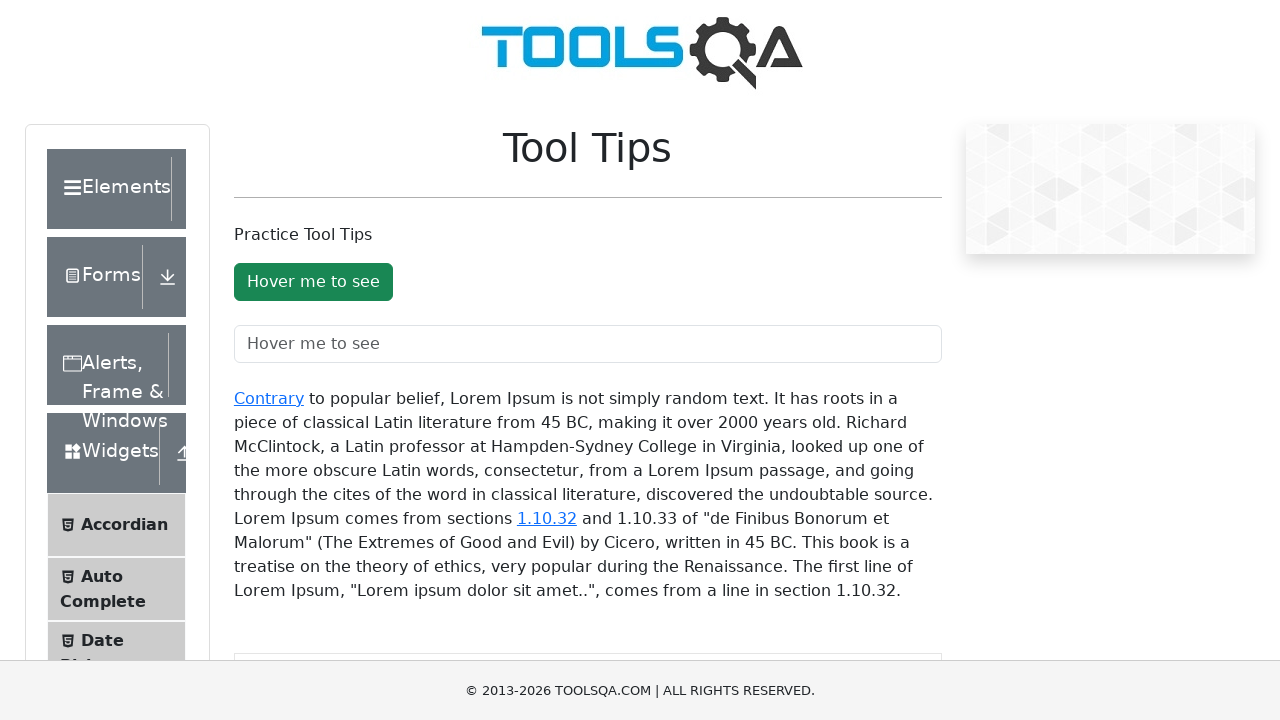

Hovered over the tooltip button at (313, 282) on #toolTipButton
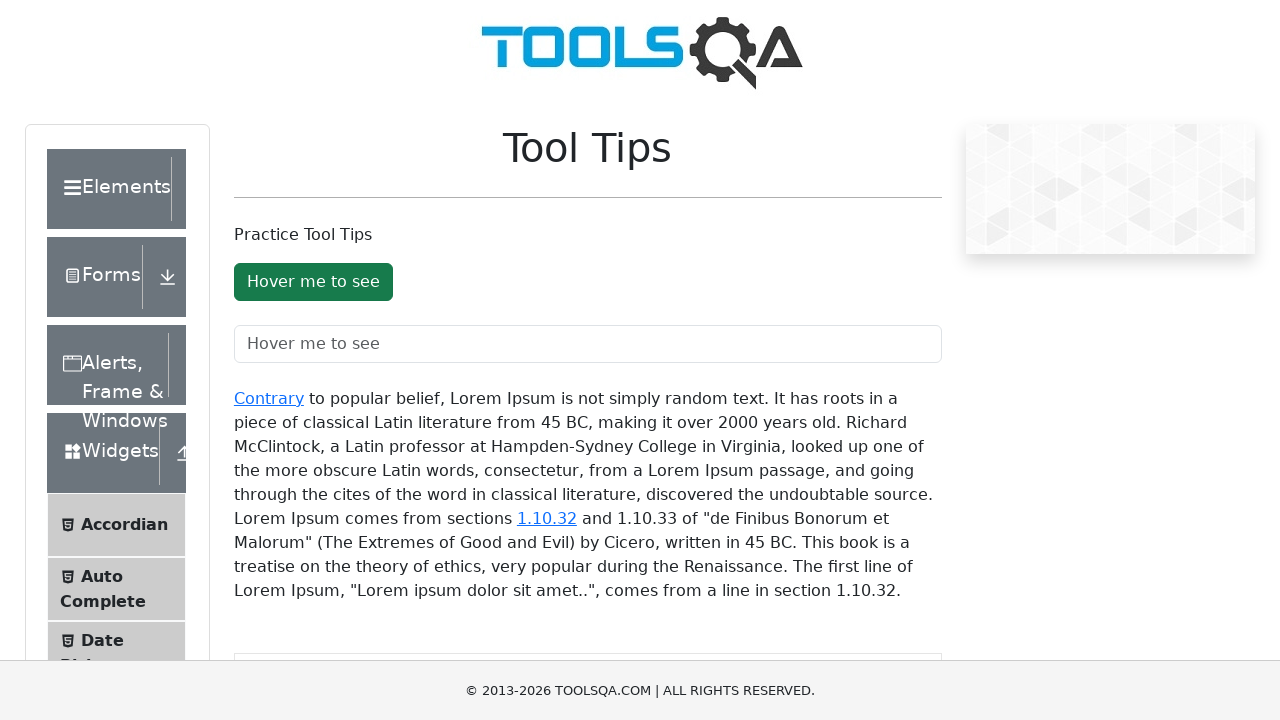

Tooltip appeared and is now visible
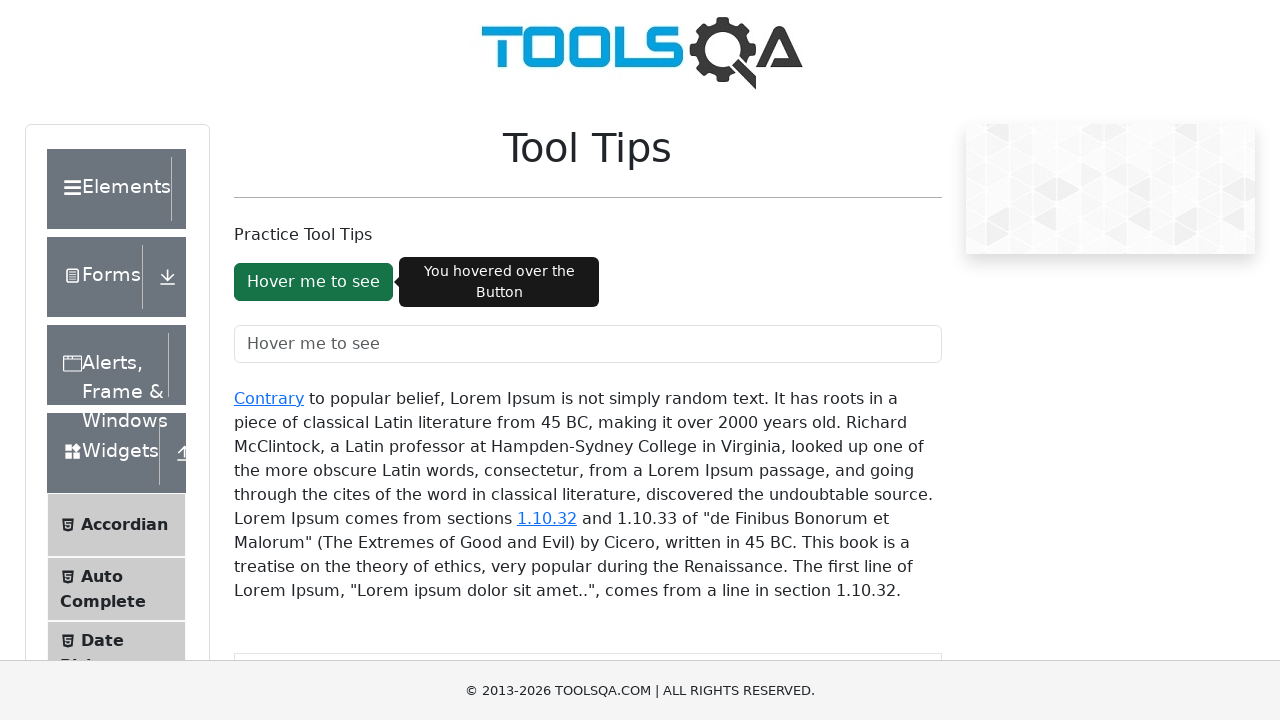

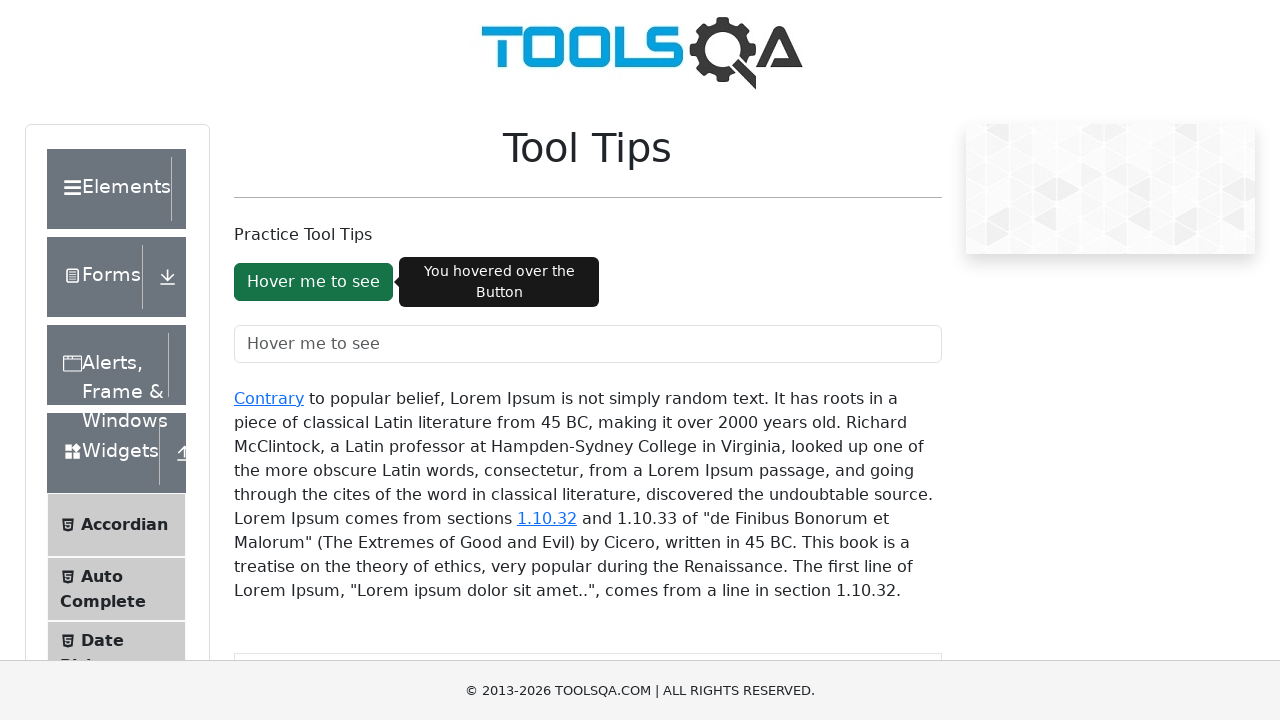